Tests the Ctrip attraction page by navigating to West Lake's page, waiting for reviews to load, and clicking through pagination to verify the pagination functionality works.

Starting URL: https://you.ctrip.com/sight/hangzhou14/49894.html

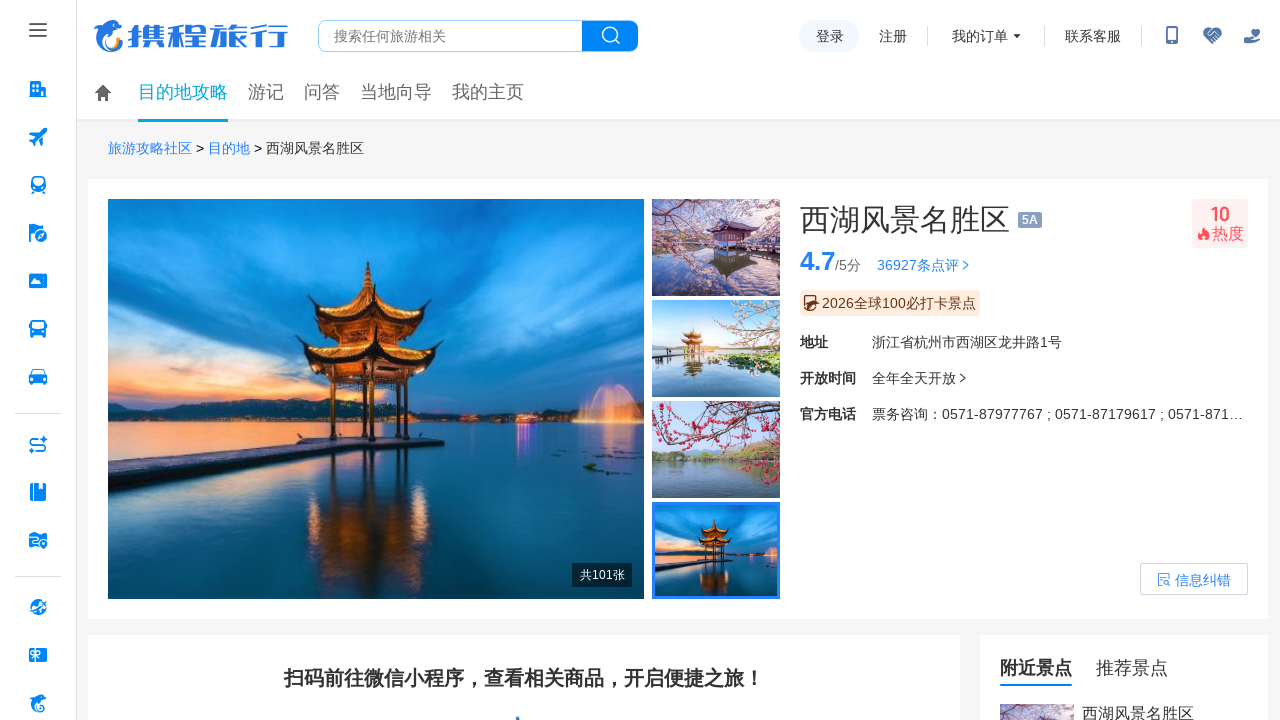

Waited for page to fully load (networkidle state)
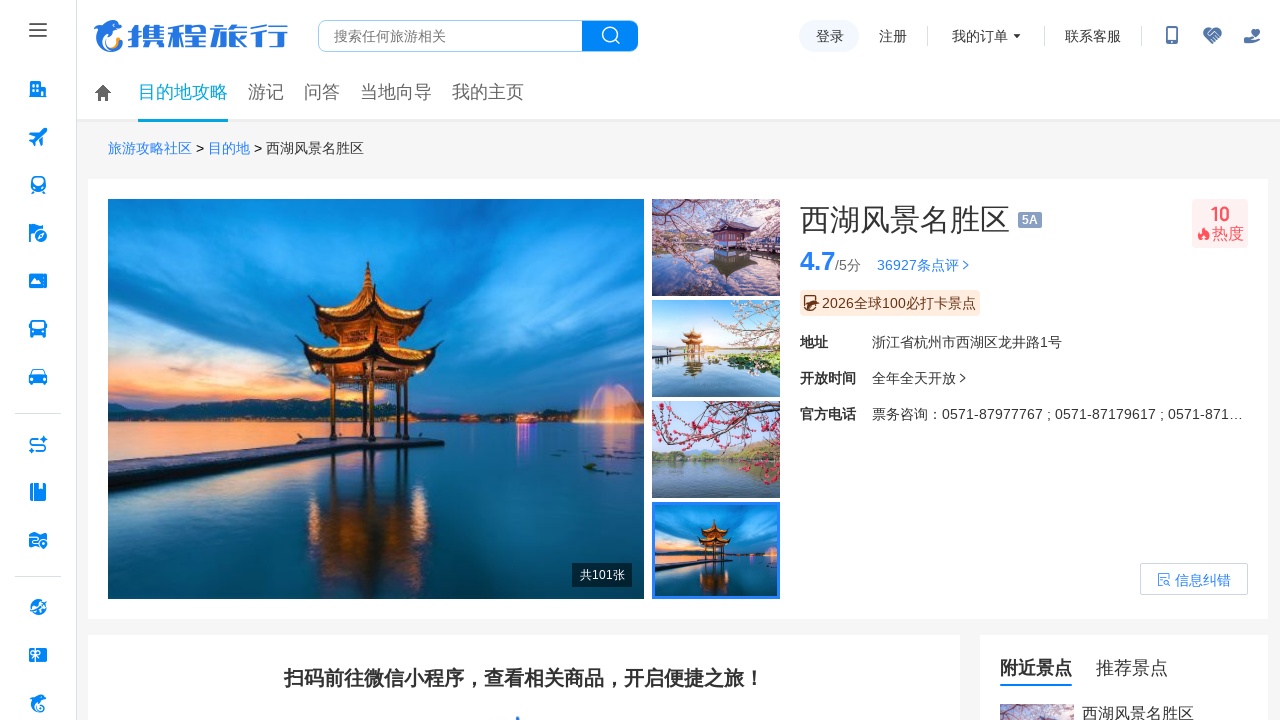

Reviews section loaded and visible
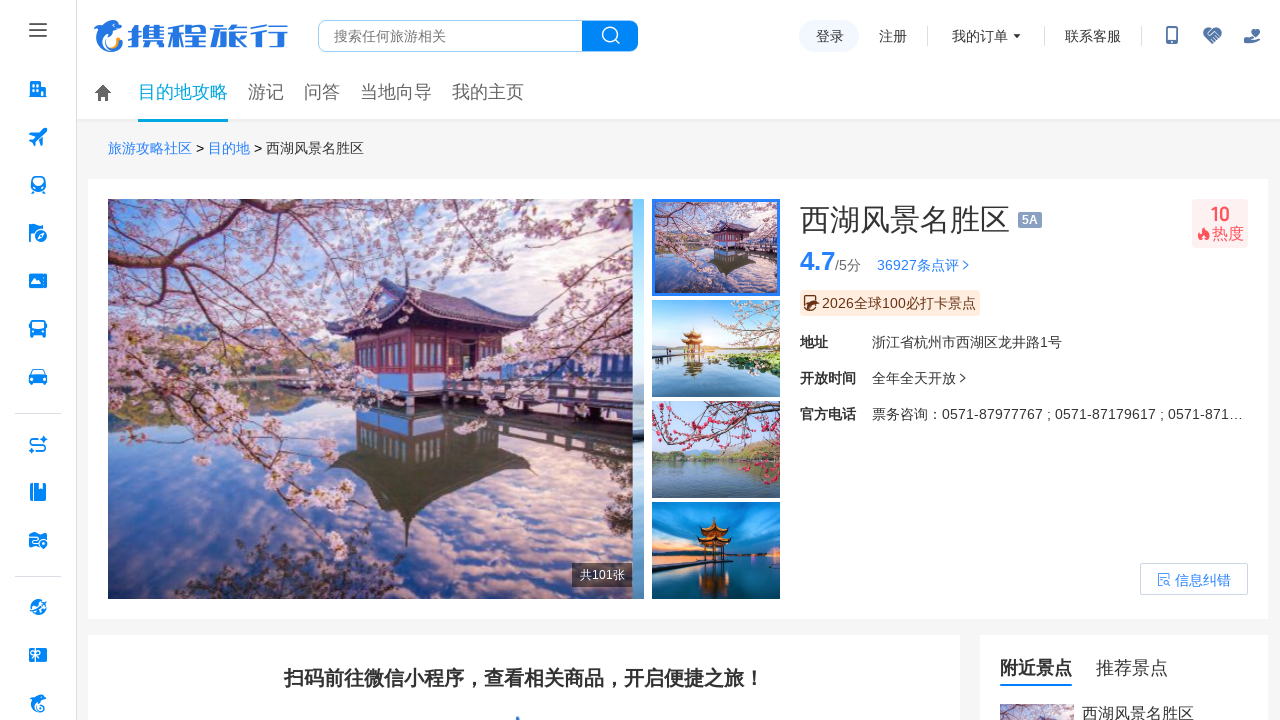

Pagination controls loaded and visible
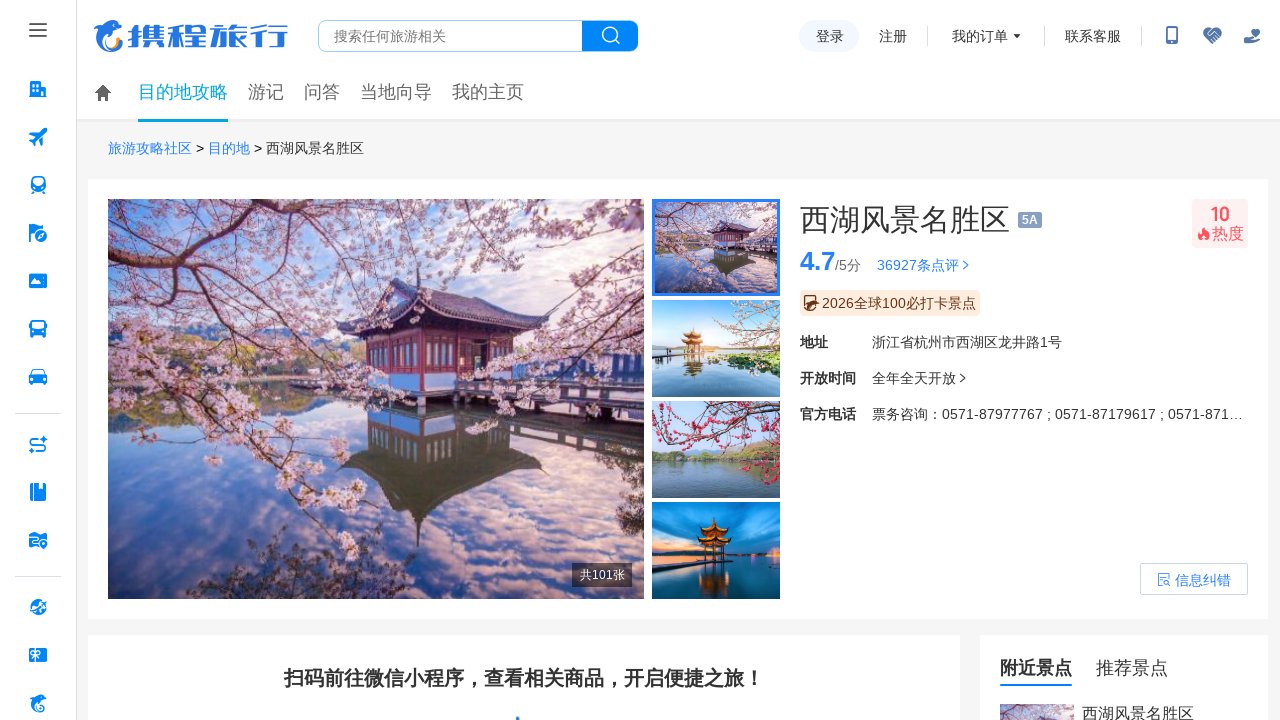

Clicked pagination button to go to next page of comments at (382, 360) on .ant-pagination-item-comment
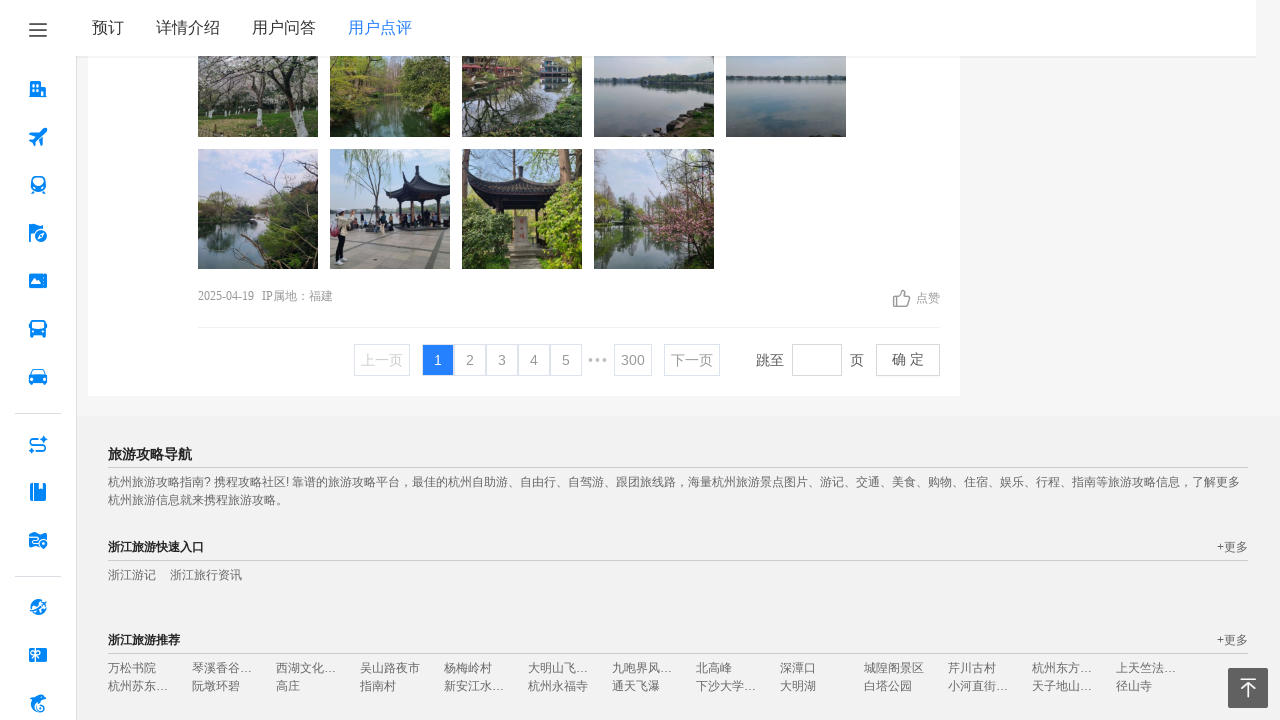

New comments loaded after pagination
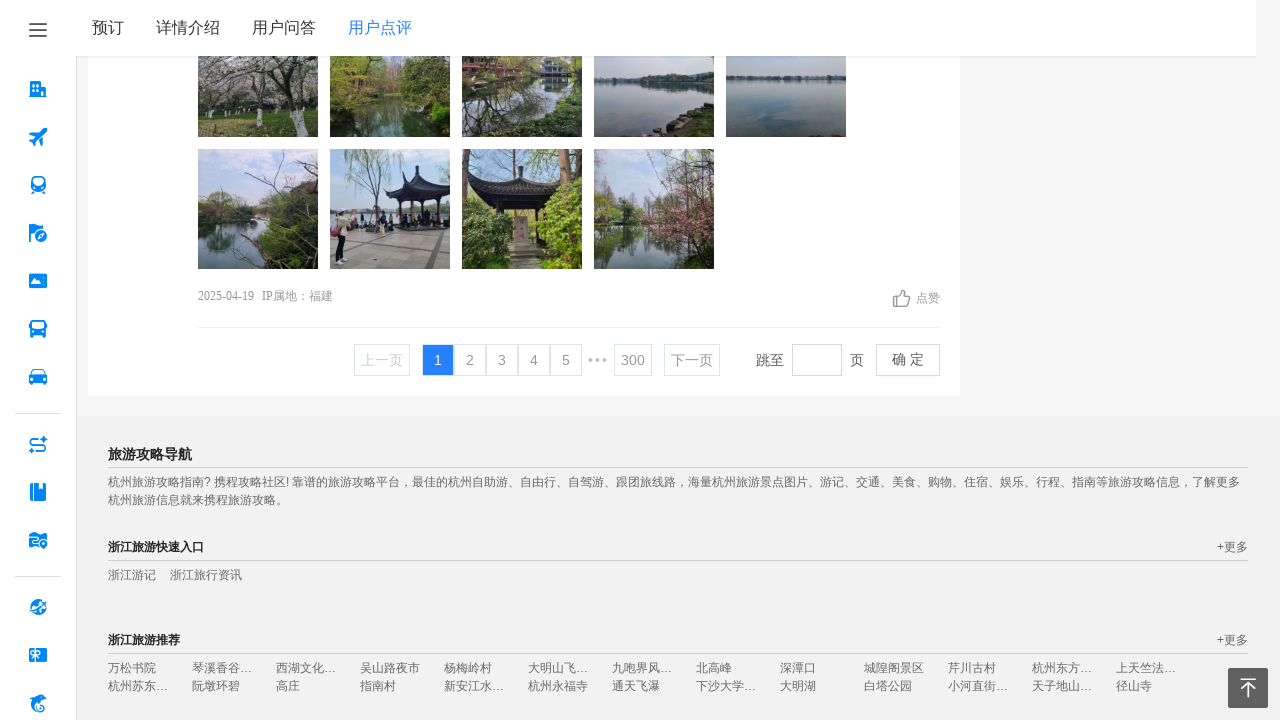

Clicked pagination button again to verify pagination continues working at (382, 360) on .ant-pagination-item-comment
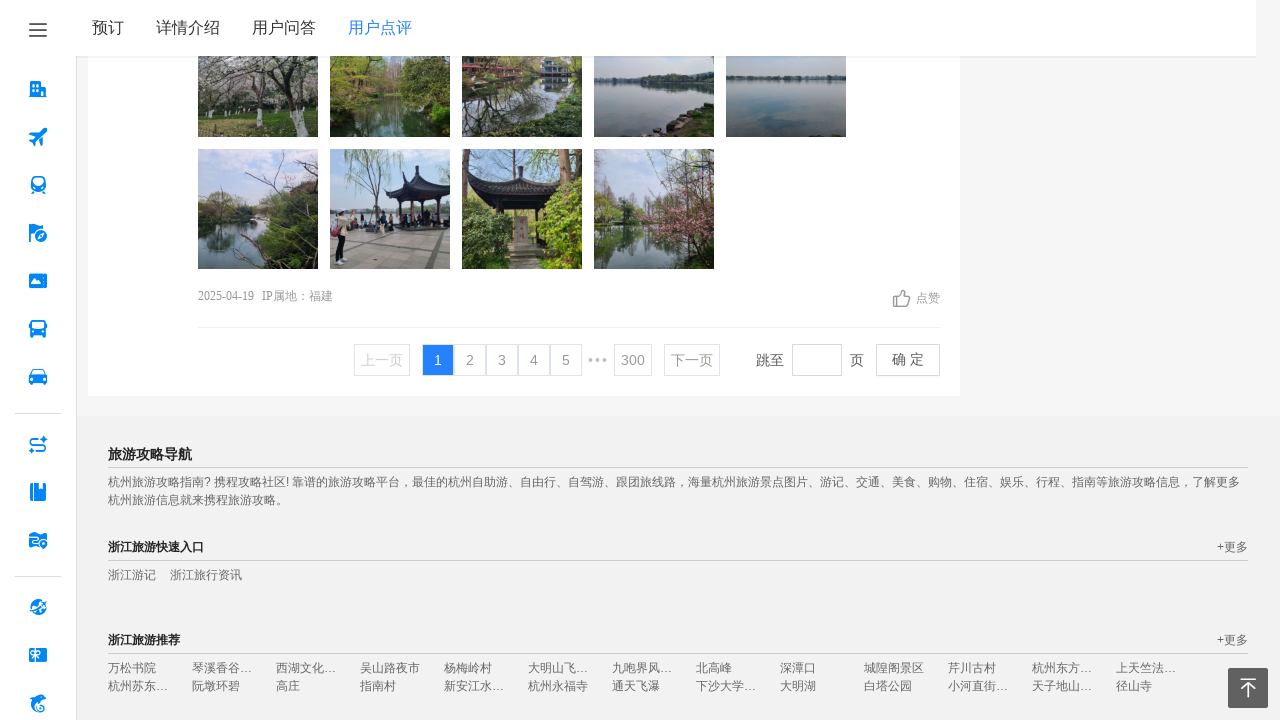

Comments loaded on second pagination click
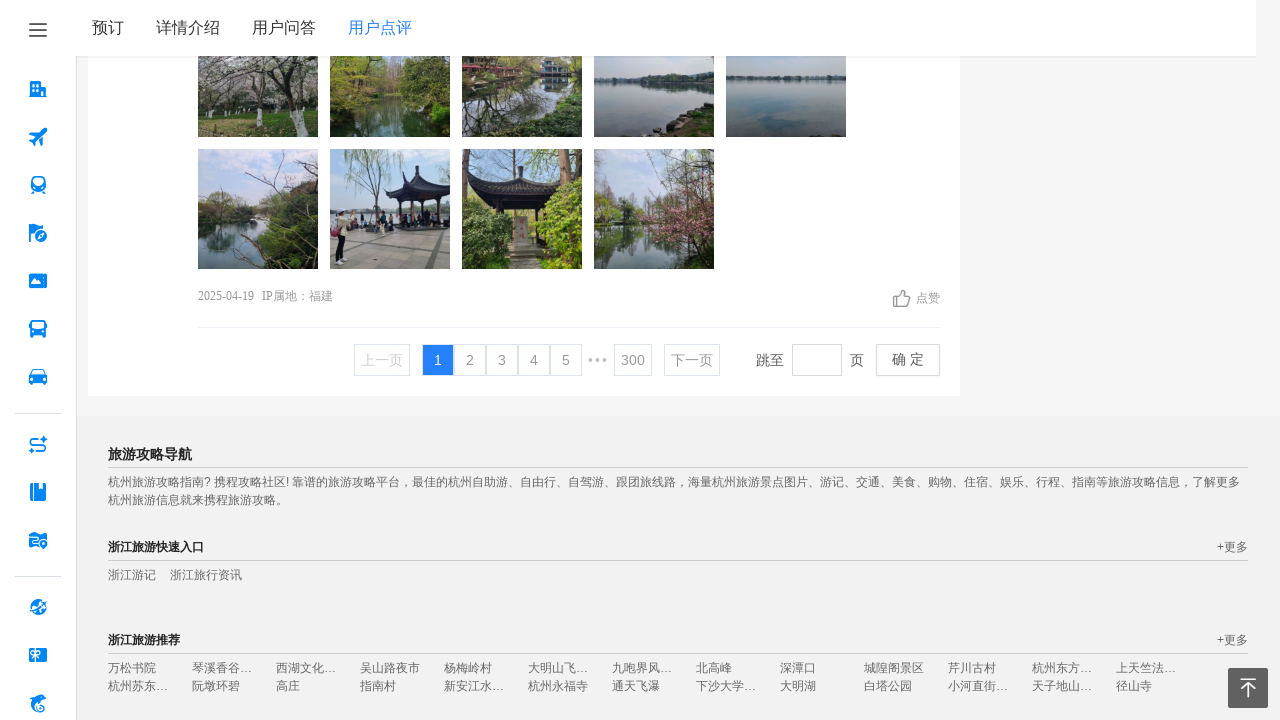

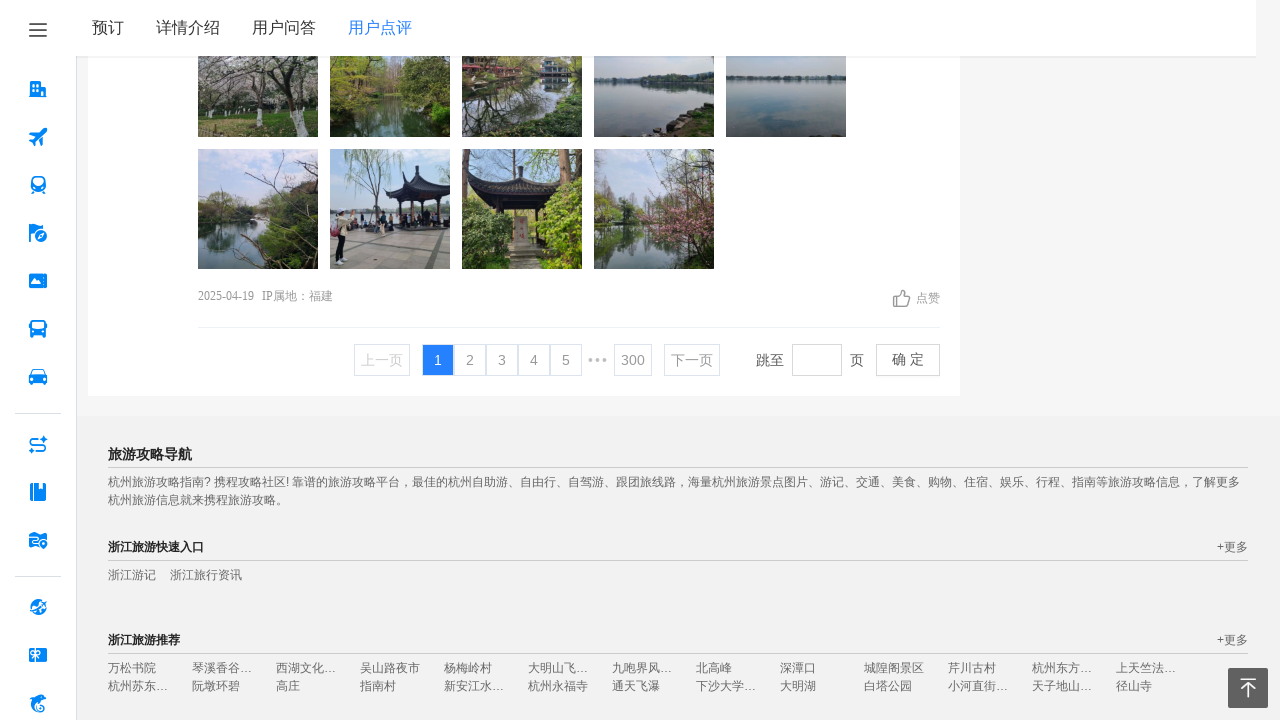